Navigates to the KSRTC bus booking website and closes the chatbot popup if it appears on the page.

Starting URL: https://ksrtc.in/oprs-web/guest/home.do?h=1

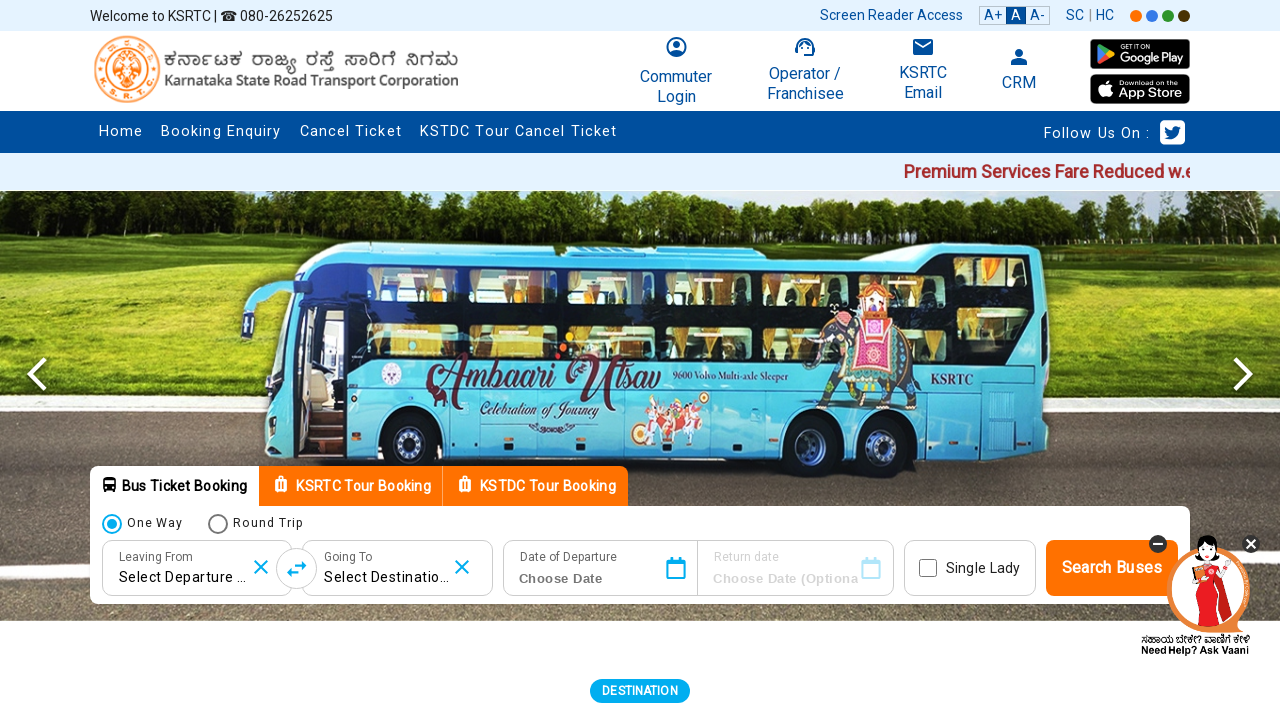

Navigated to KSRTC bus booking website
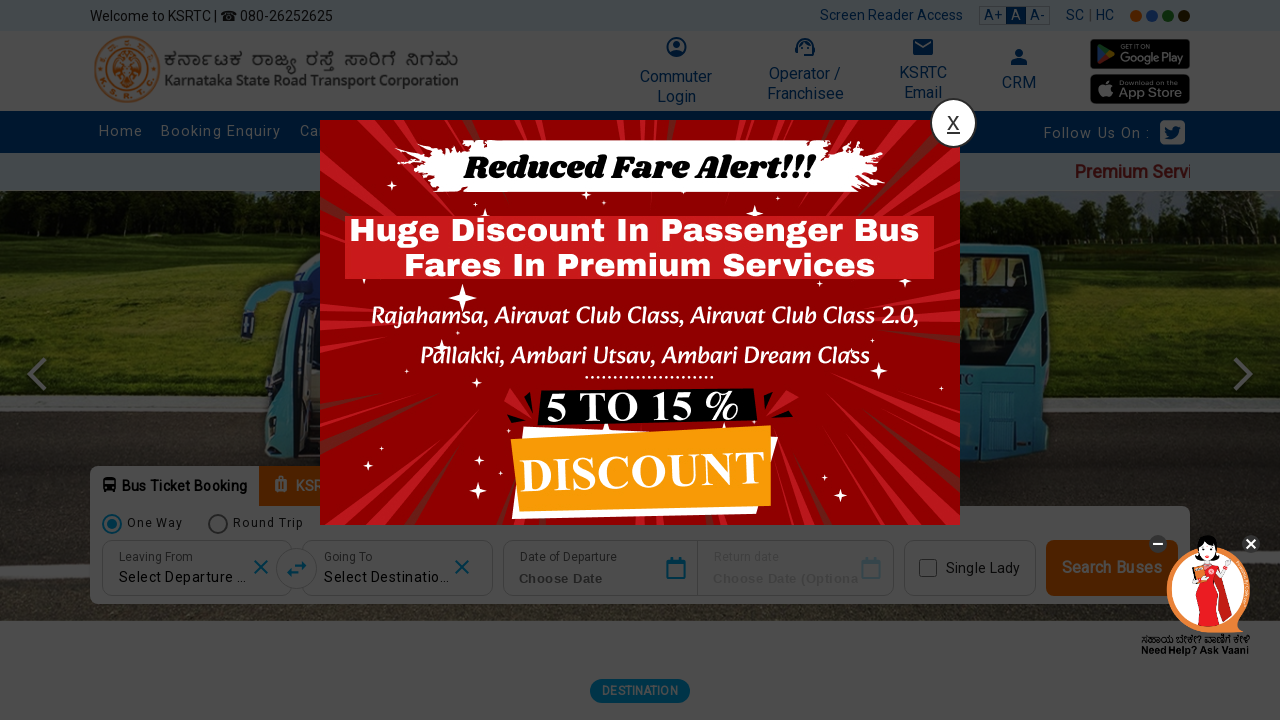

Waited 2 seconds for chatbot to appear
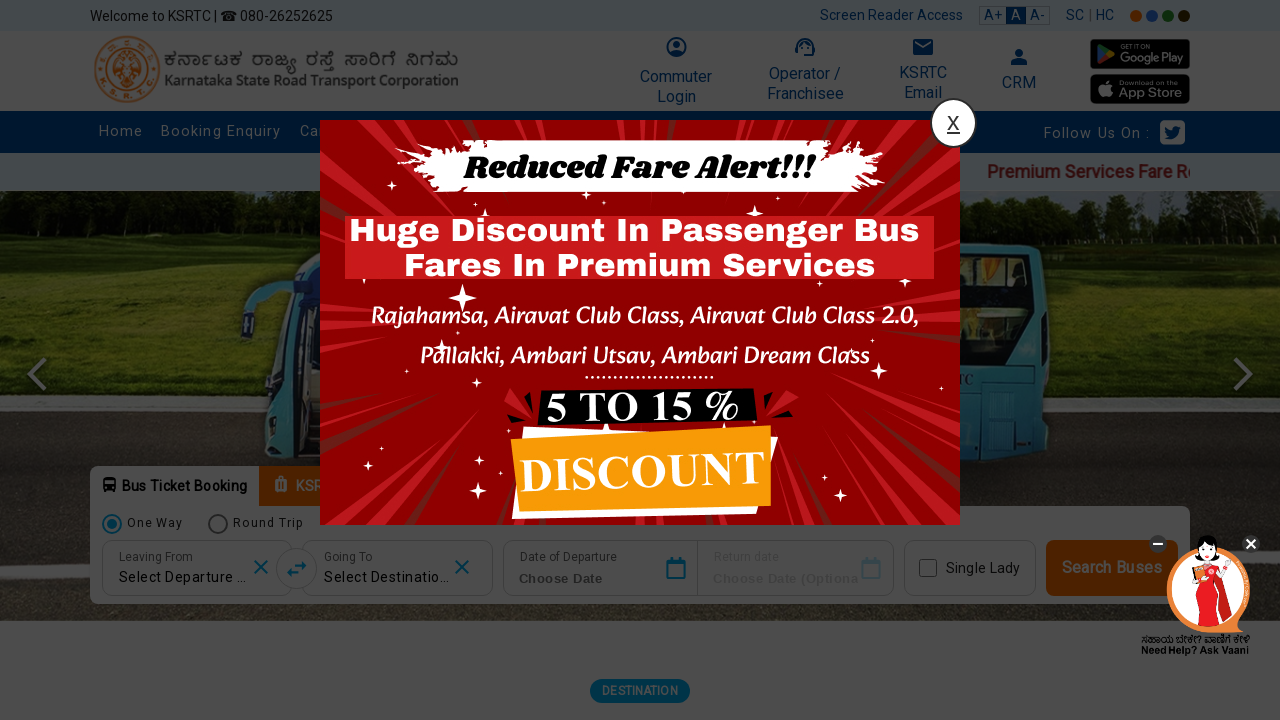

Located chatbot close button element
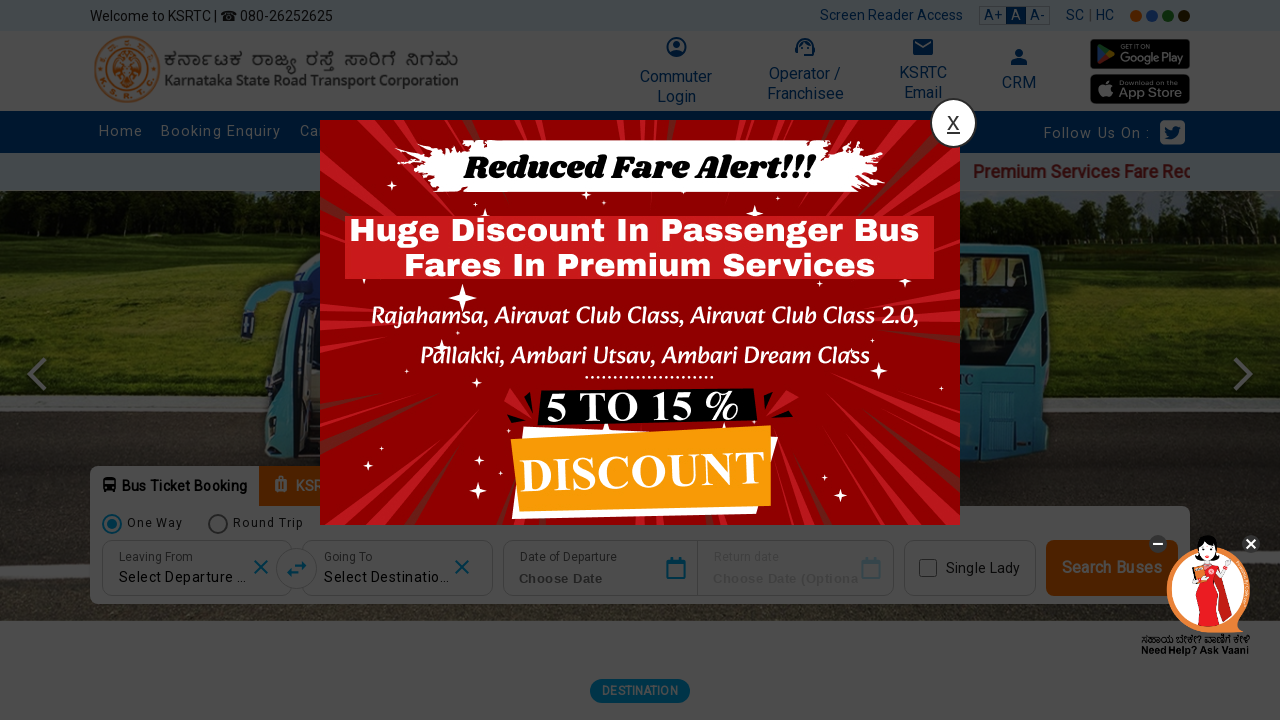

Chatbot popup found and close button clicked at (1251, 544) on xpath=//div[@id='corover-close-btn'] >> nth=0
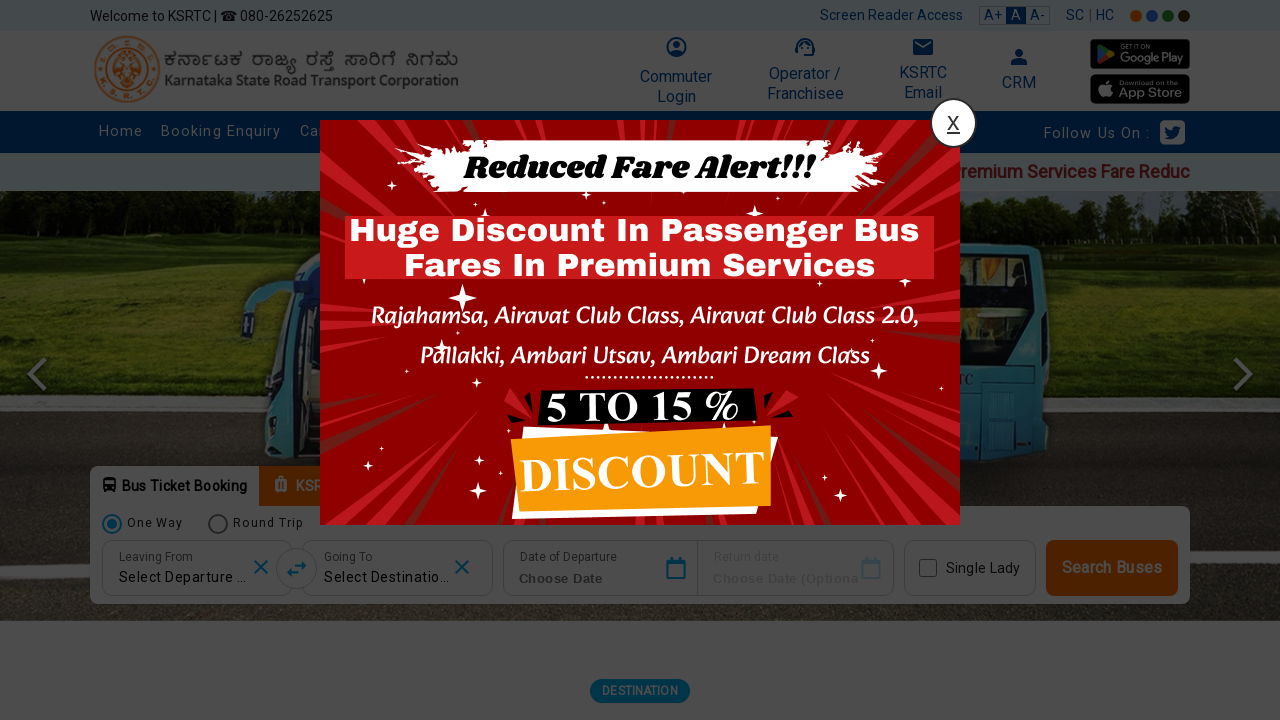

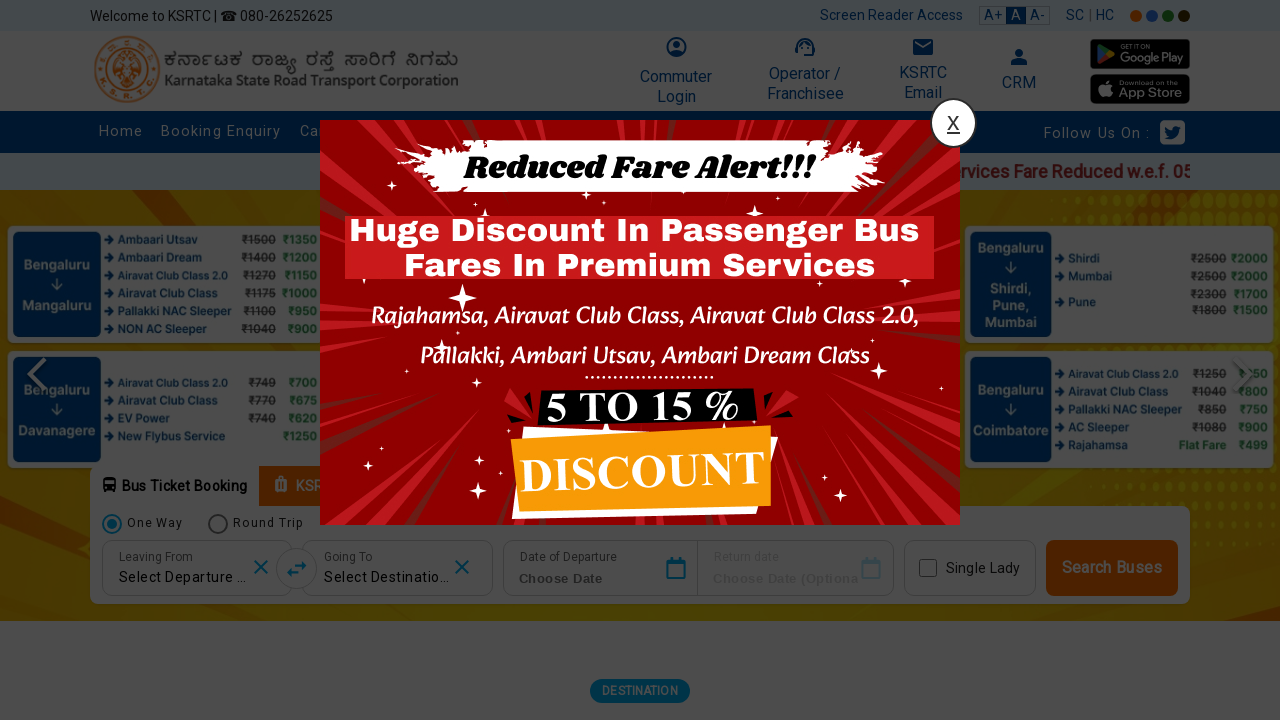